Navigates to the Automation Practice page and verifies that footer navigation links are present and visible on the page.

Starting URL: https://rahulshettyacademy.com/AutomationPractice/

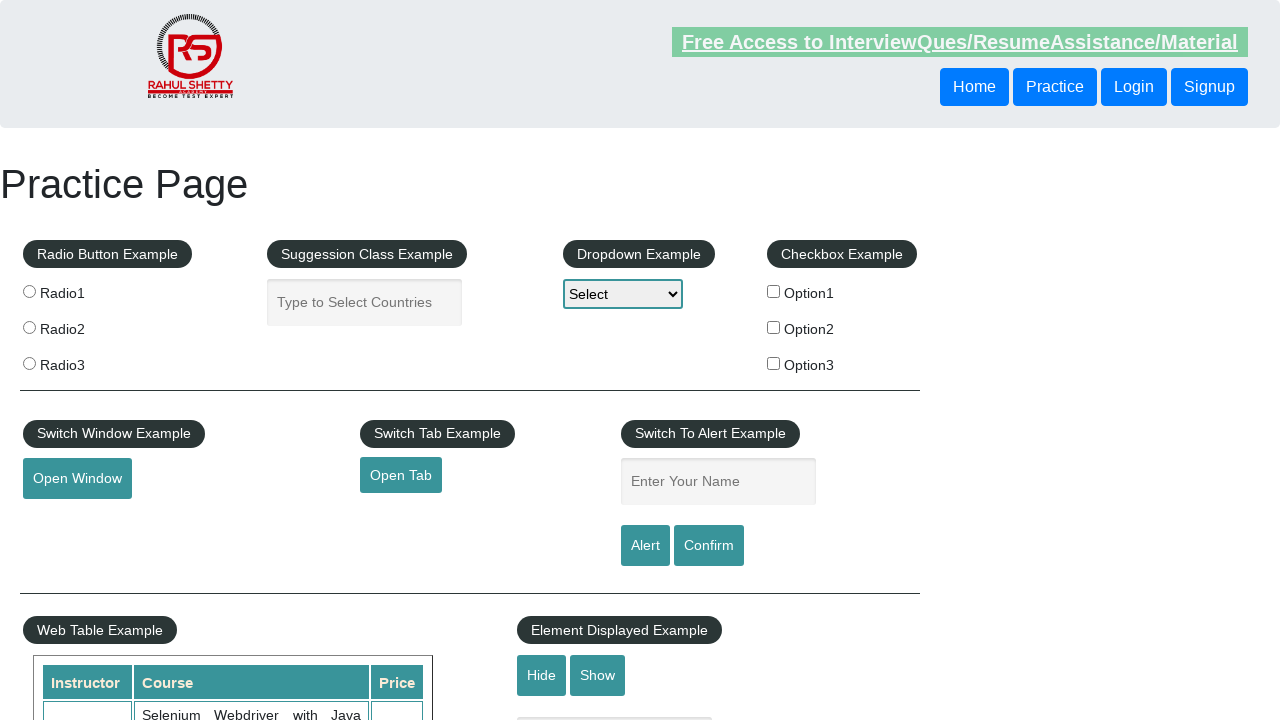

Waited for footer navigation links to be present
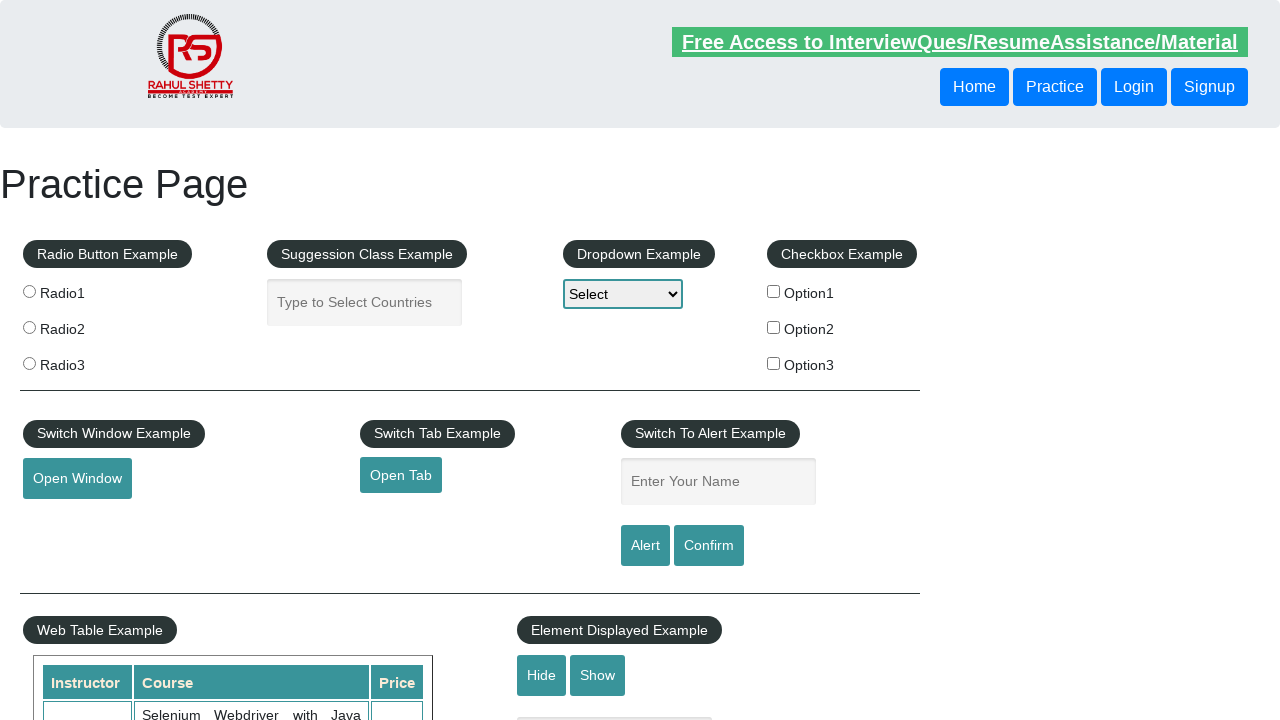

Located all footer navigation links
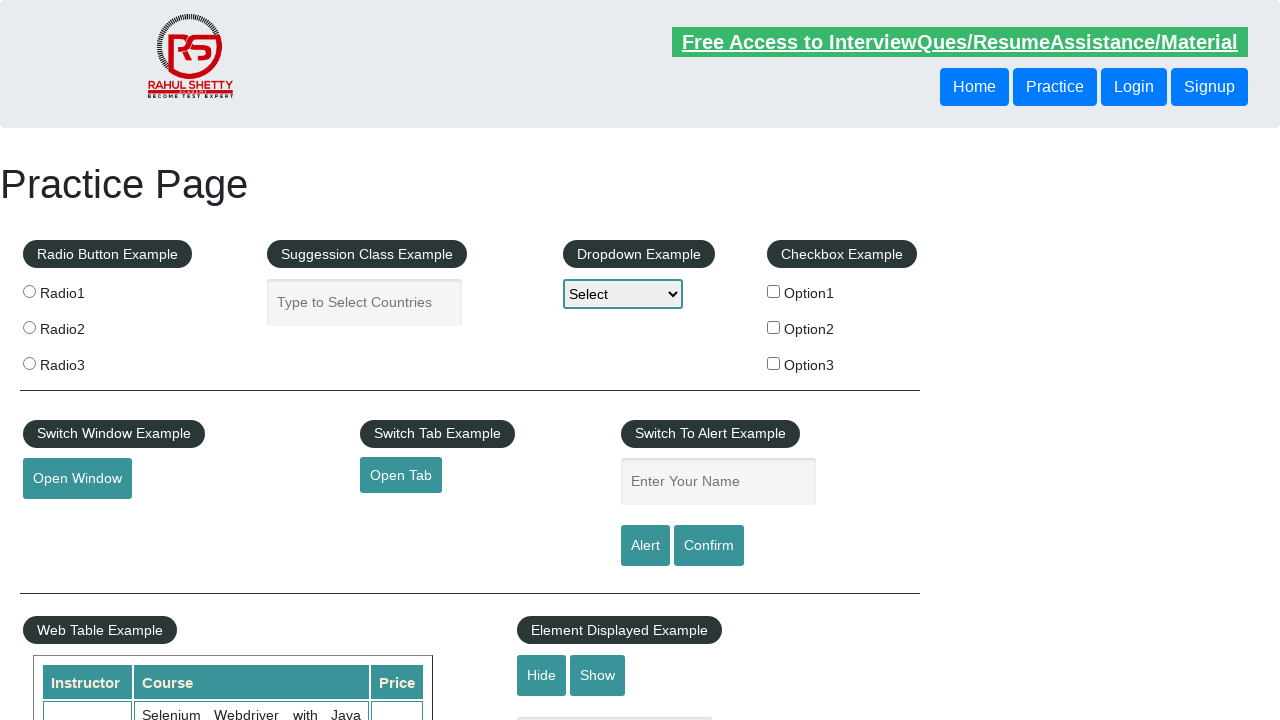

Verified that footer links are present (count > 0)
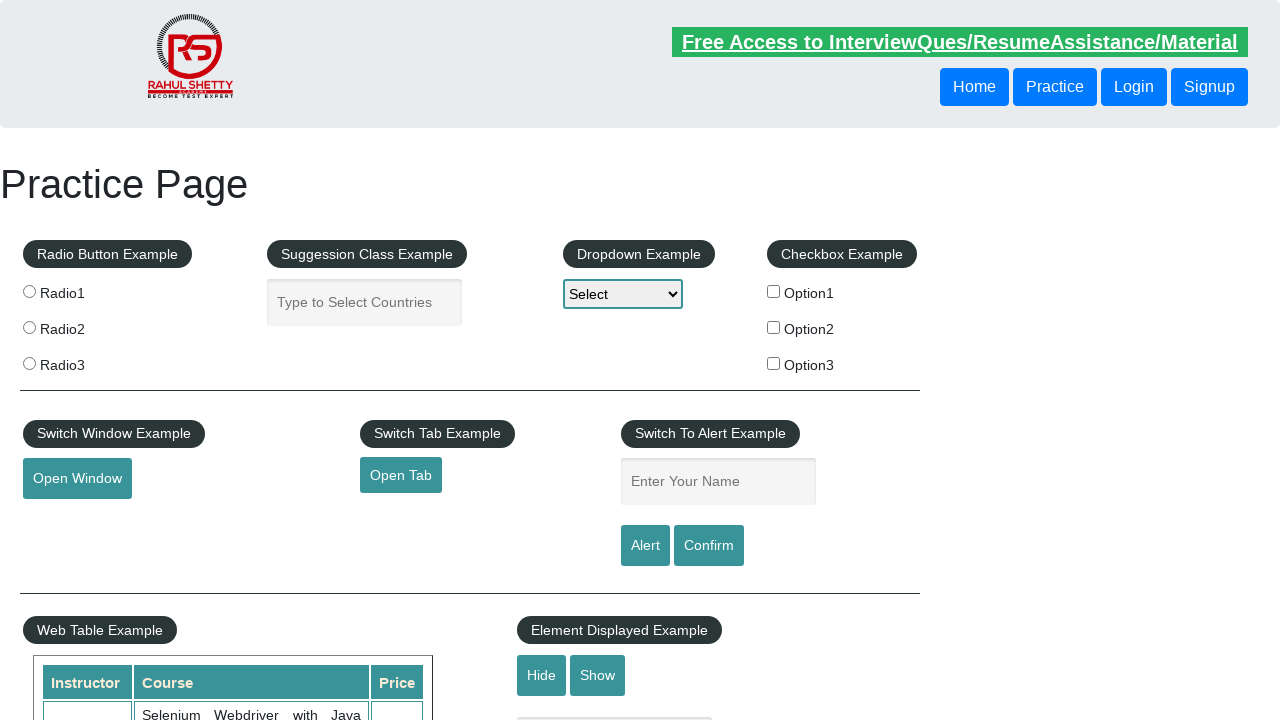

Verified that the first footer link is visible
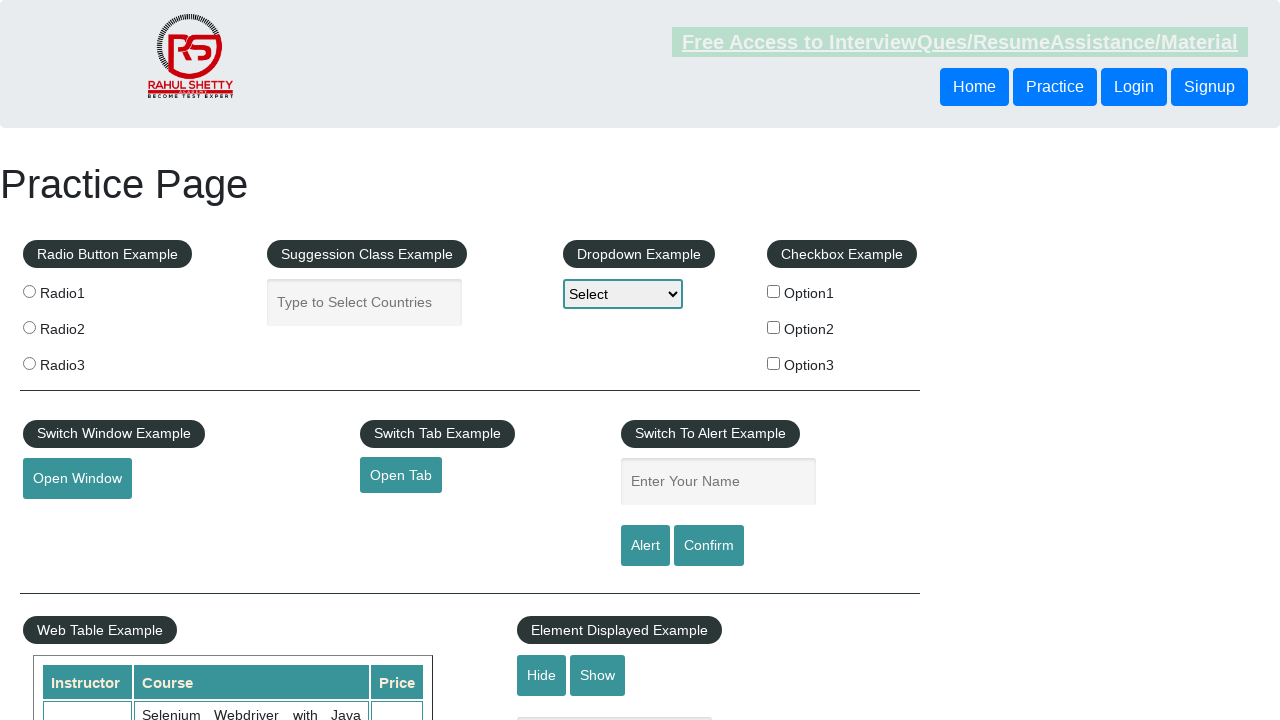

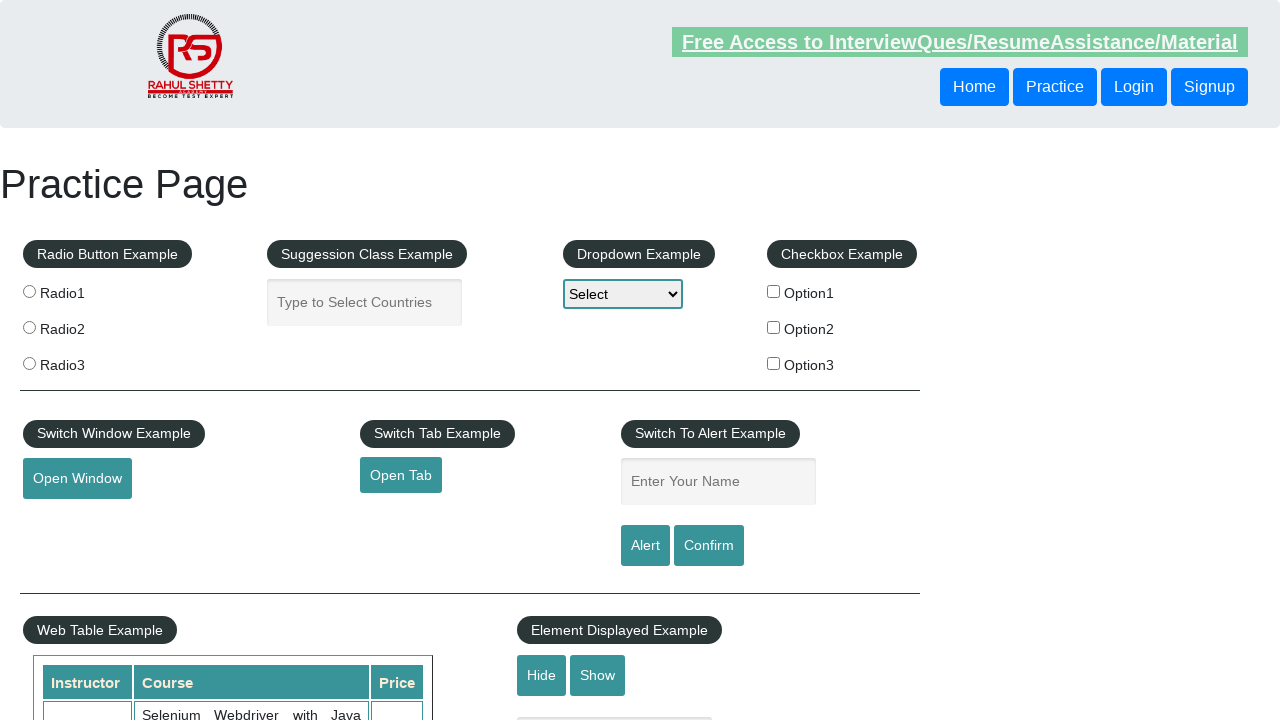